Tests radio button functionality on DemoQA by clicking the "Impressive" radio button and verifying the selection result is displayed

Starting URL: https://demoqa.com/radio-button

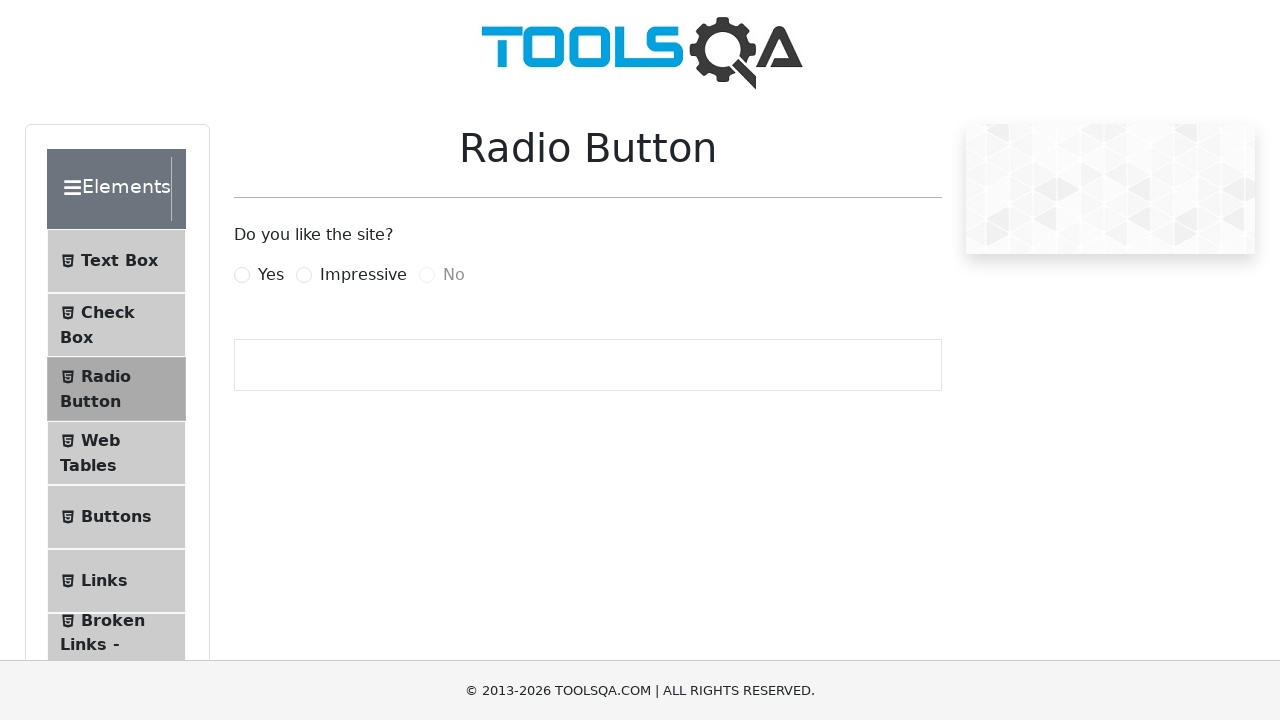

Clicked the 'Impressive' radio button at (363, 275) on label[for='impressiveRadio']
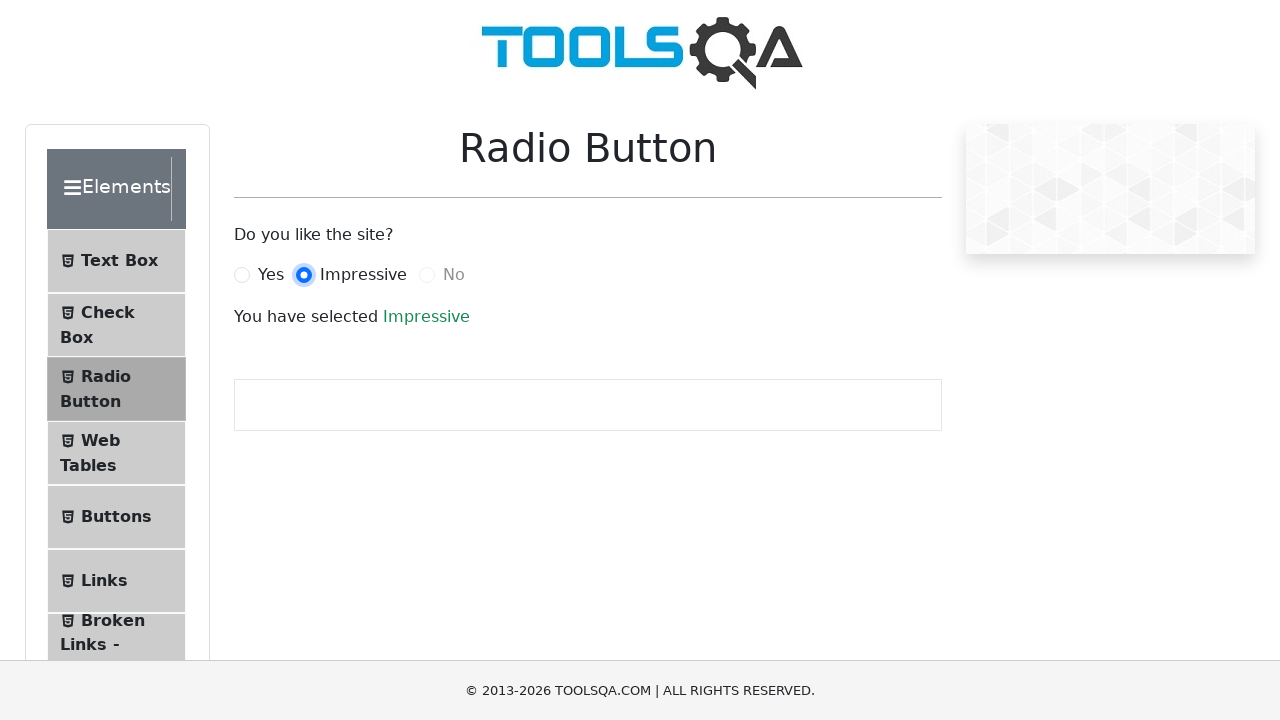

Waited for result text to be displayed
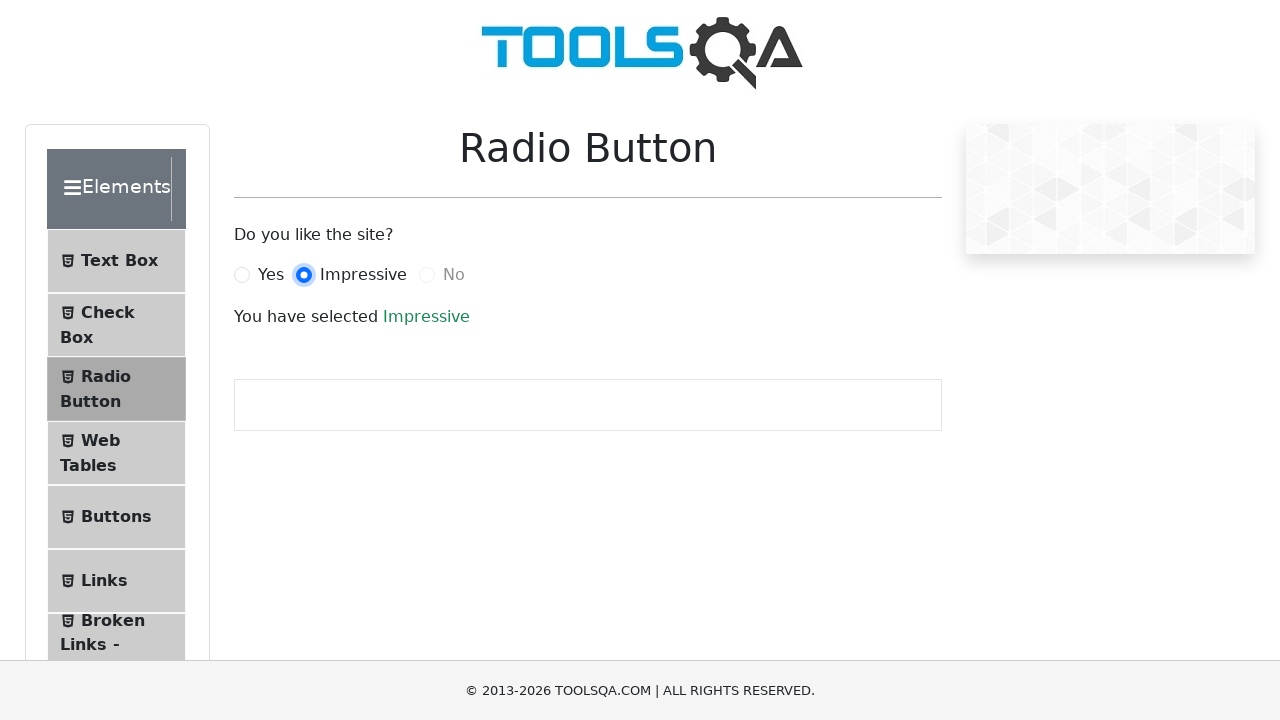

Located the 'No' radio button element
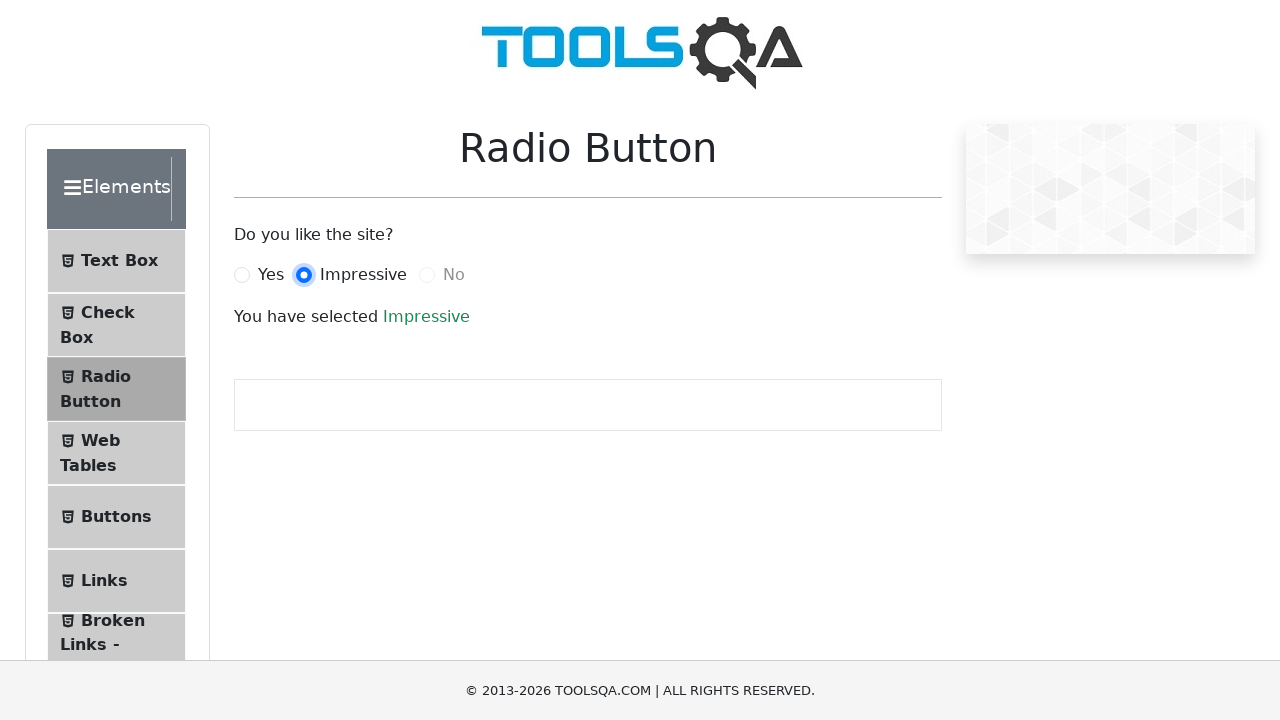

Verified the 'No' radio button is available on the page
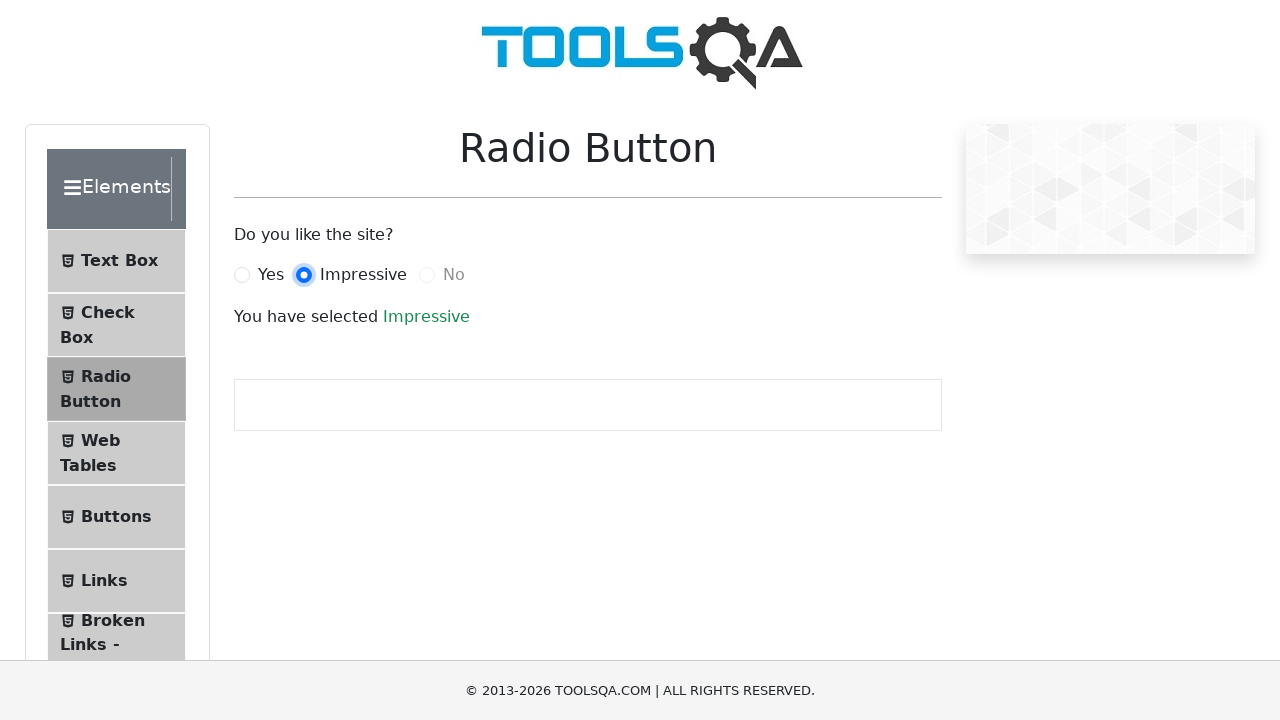

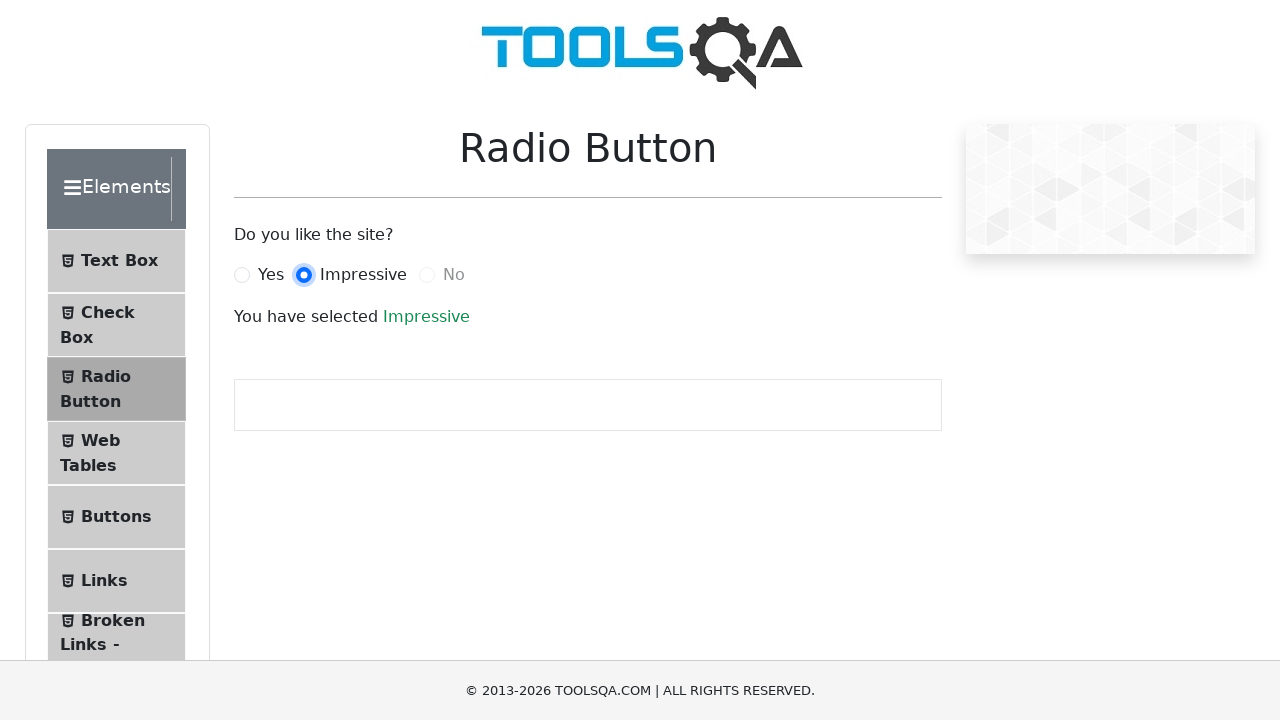